Tests that edits are canceled when pressing Escape key

Starting URL: https://demo.playwright.dev/todomvc

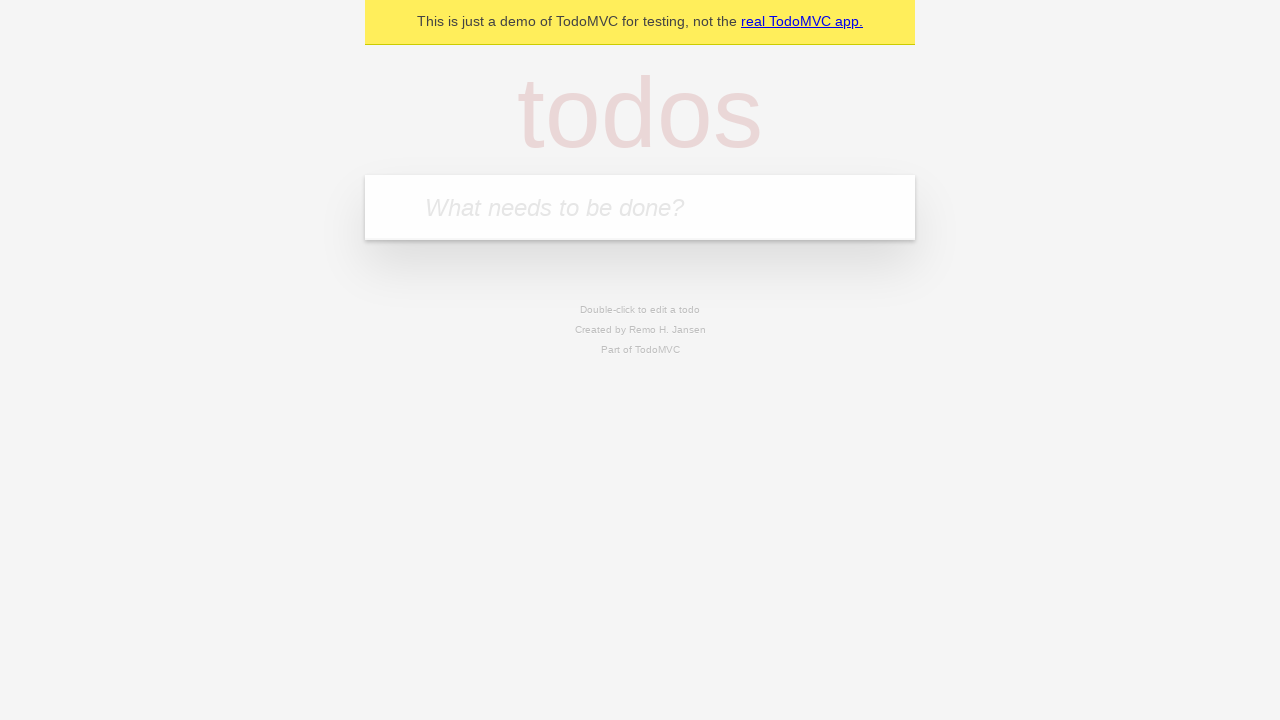

Filled first todo input with 'buy some cheese' on internal:attr=[placeholder="What needs to be done?"i]
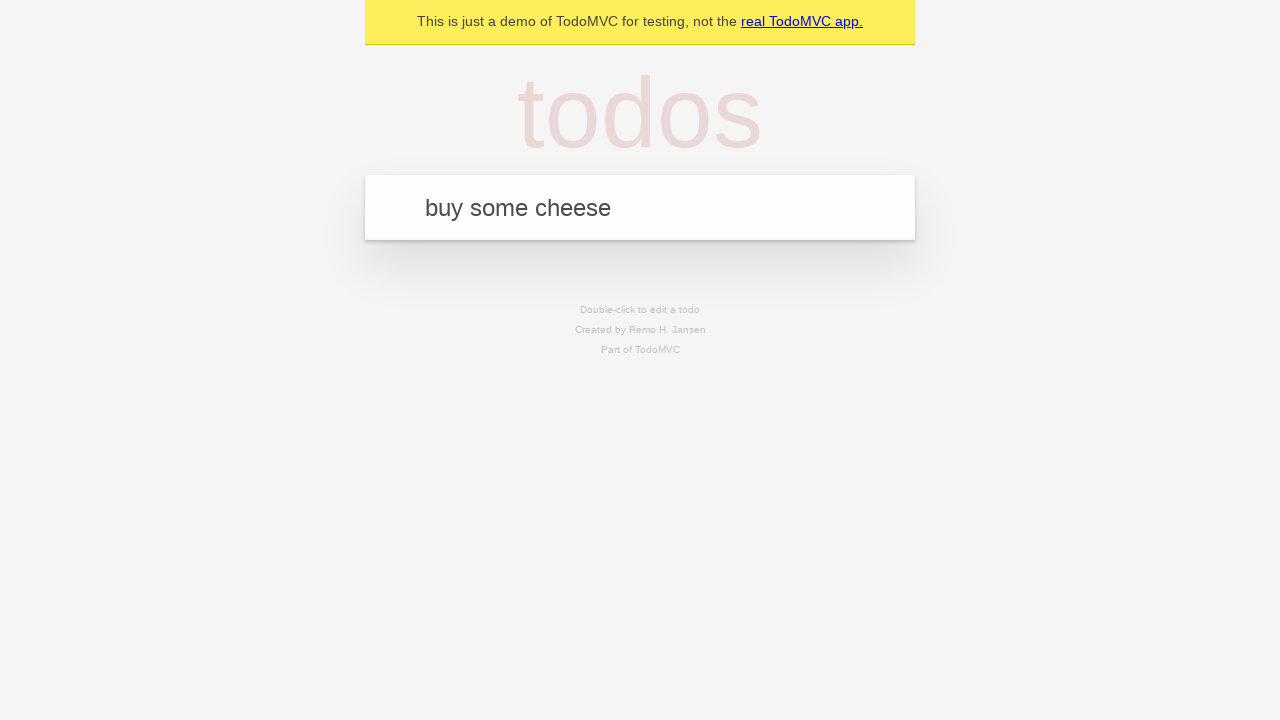

Pressed Enter to create first todo on internal:attr=[placeholder="What needs to be done?"i]
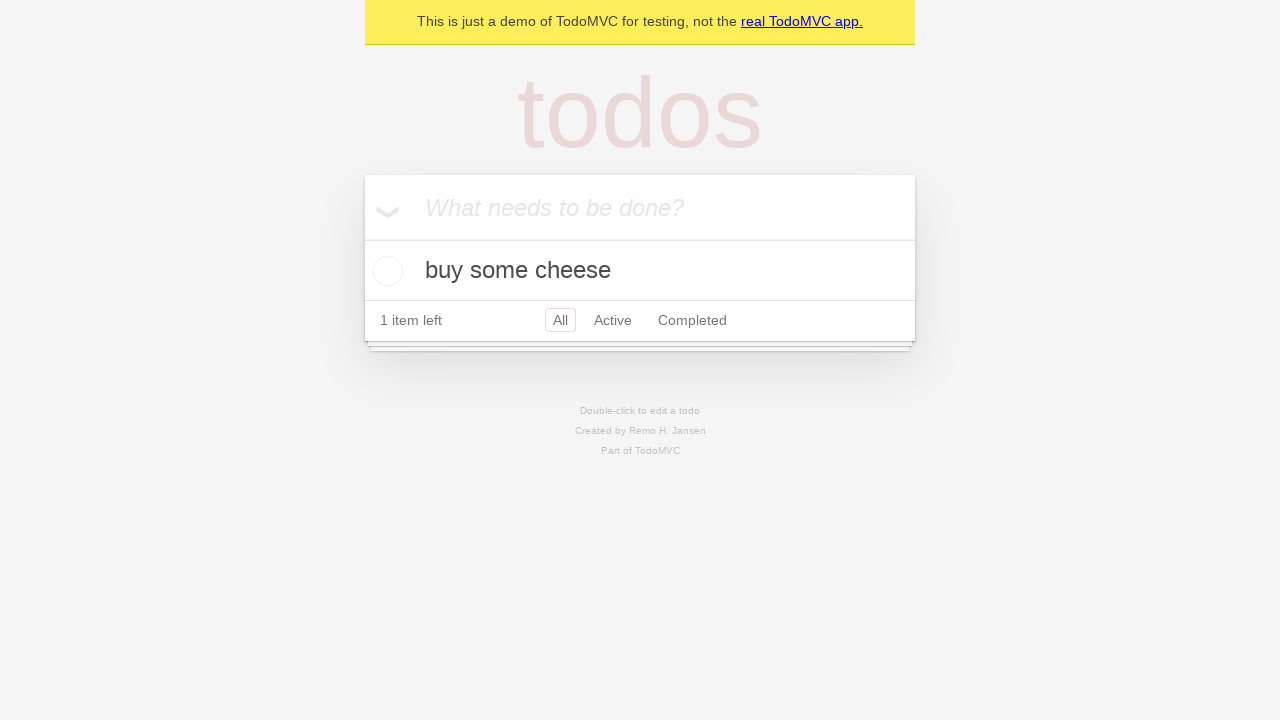

Filled todo input with 'feed the cat' on internal:attr=[placeholder="What needs to be done?"i]
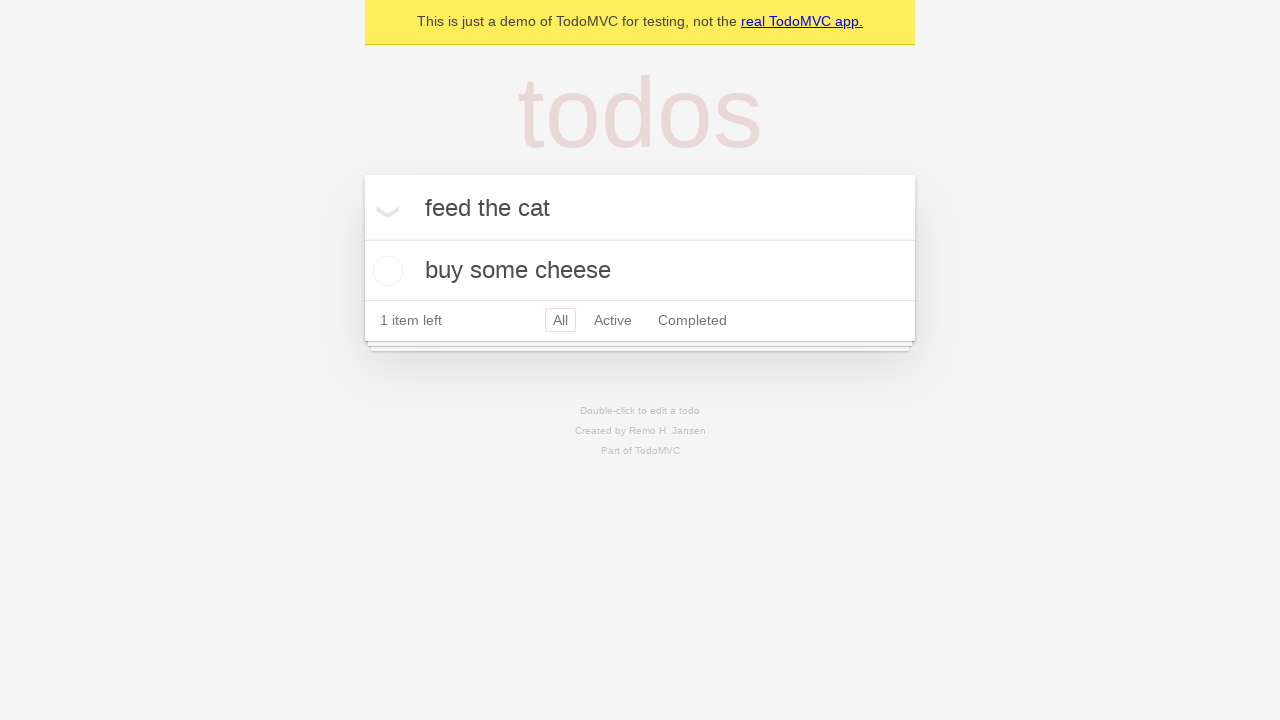

Pressed Enter to create second todo on internal:attr=[placeholder="What needs to be done?"i]
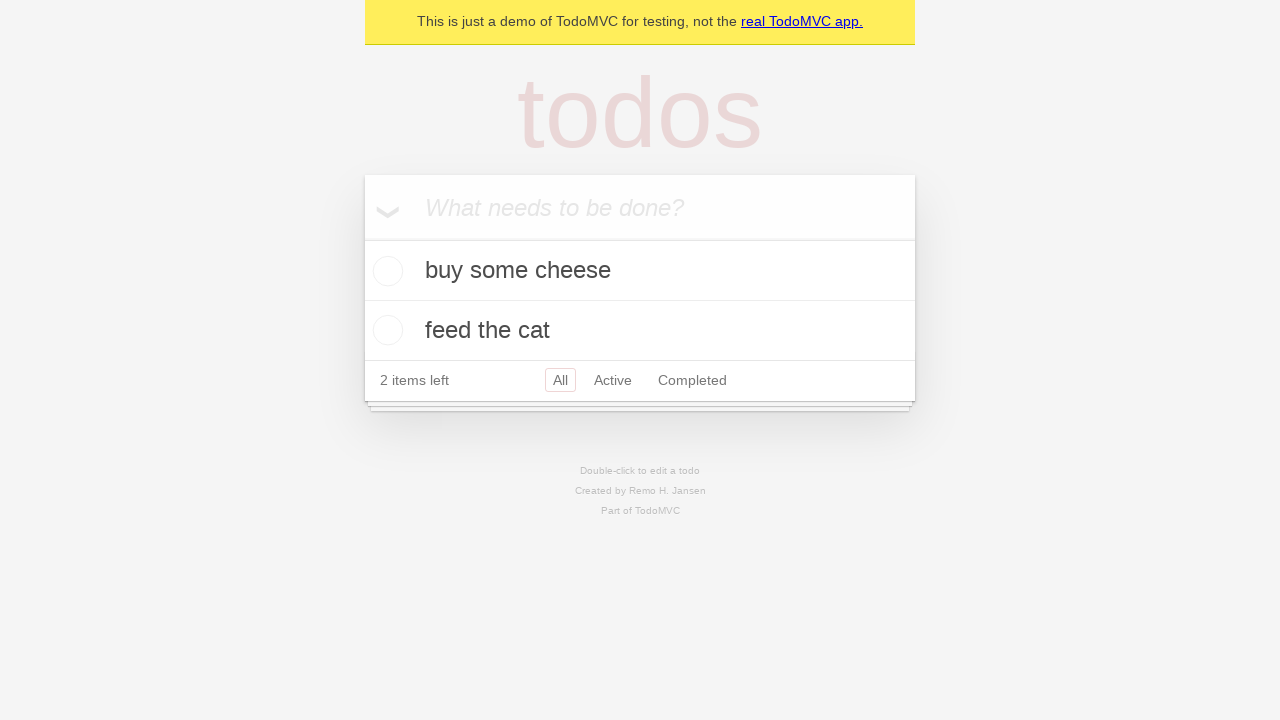

Filled todo input with 'book a doctors appointment' on internal:attr=[placeholder="What needs to be done?"i]
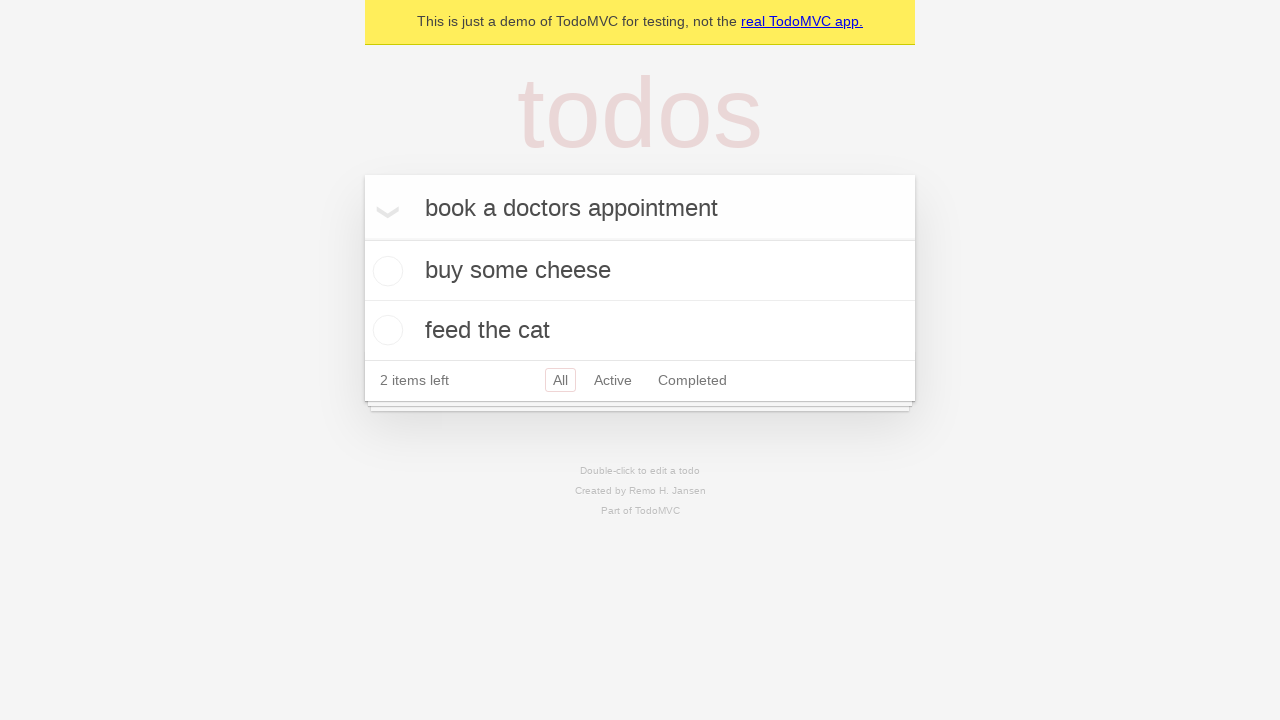

Pressed Enter to create third todo on internal:attr=[placeholder="What needs to be done?"i]
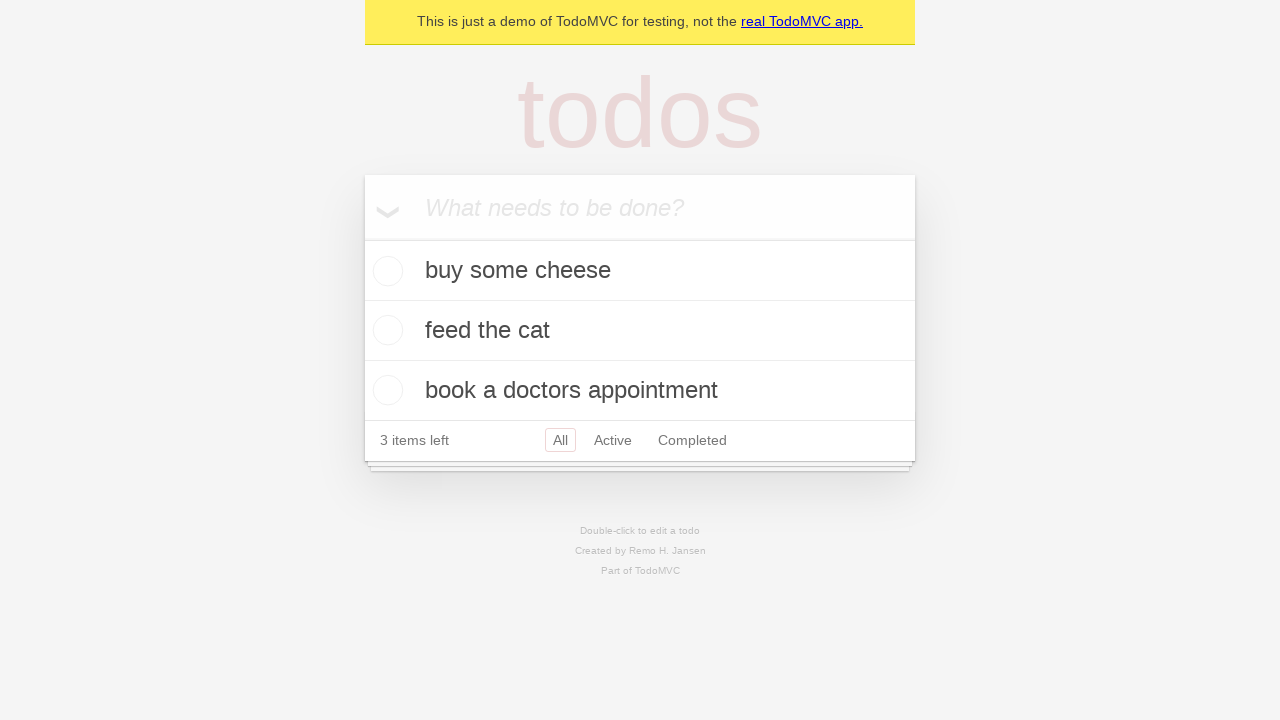

Double-clicked second todo to enter edit mode at (640, 331) on internal:testid=[data-testid="todo-item"s] >> nth=1
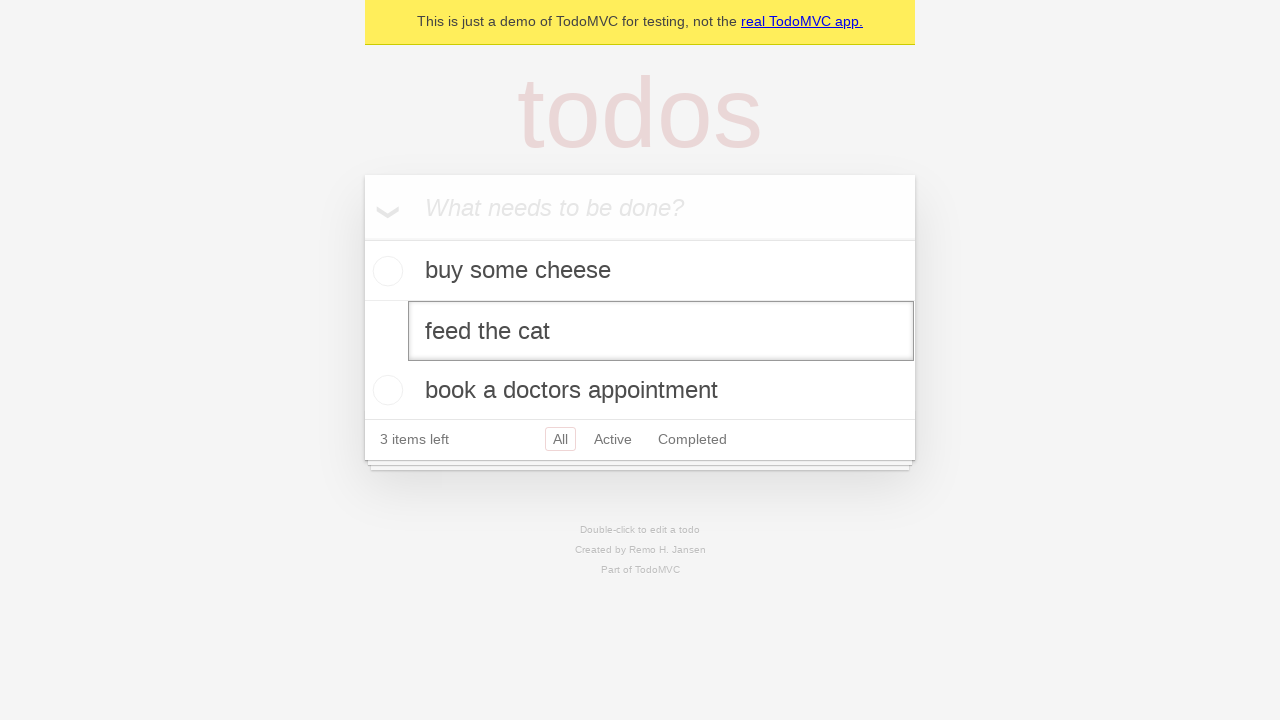

Filled edit input with 'buy some sausages' on internal:testid=[data-testid="todo-item"s] >> nth=1 >> internal:role=textbox[nam
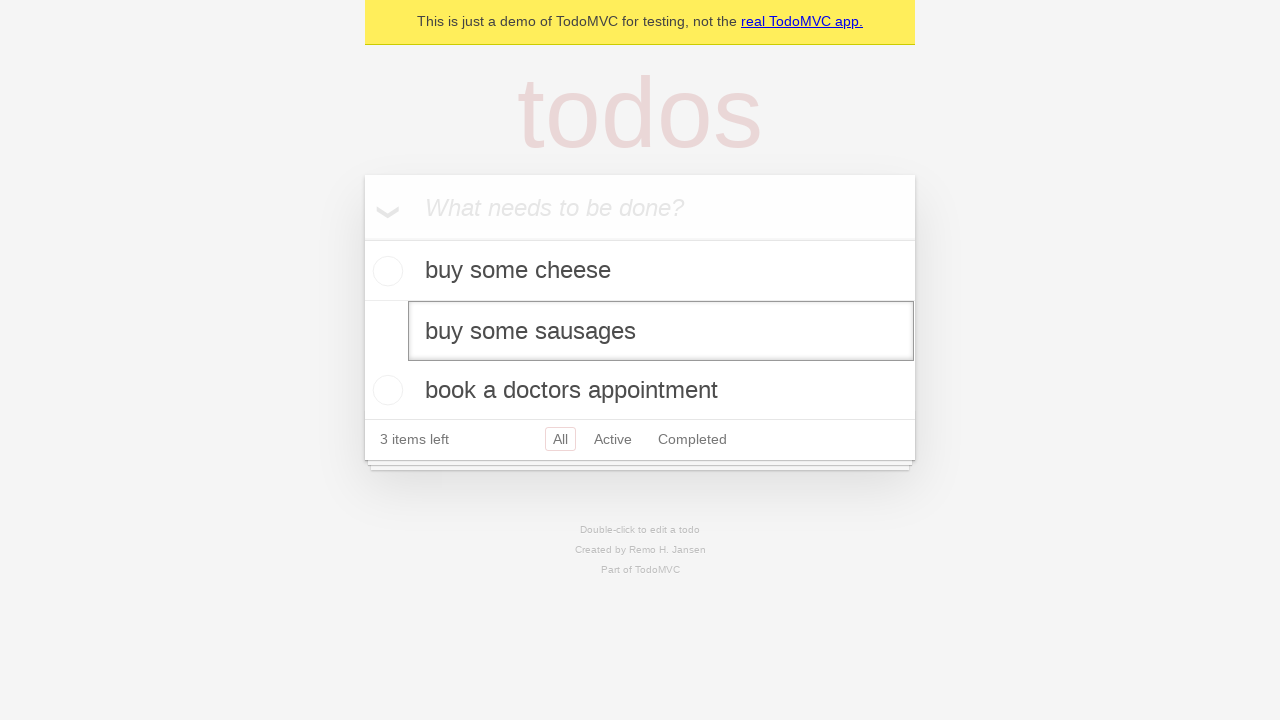

Pressed Escape to cancel edit and verify todo text reverts on internal:testid=[data-testid="todo-item"s] >> nth=1 >> internal:role=textbox[nam
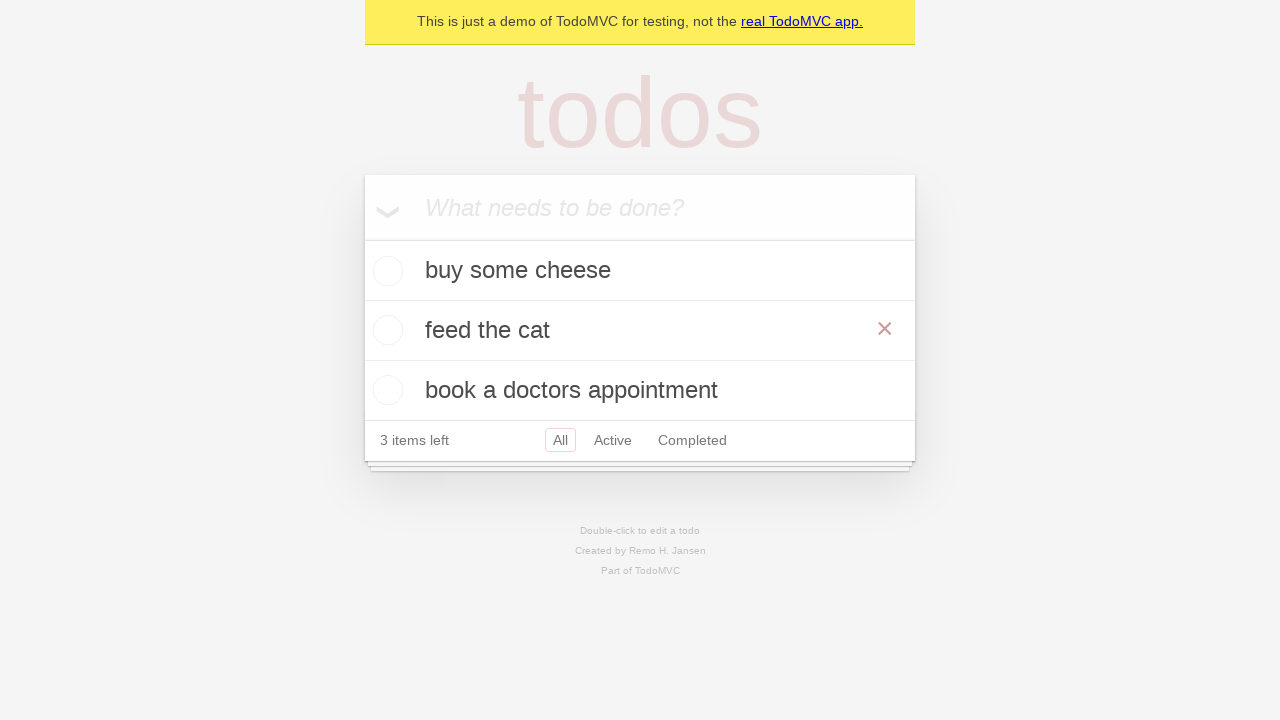

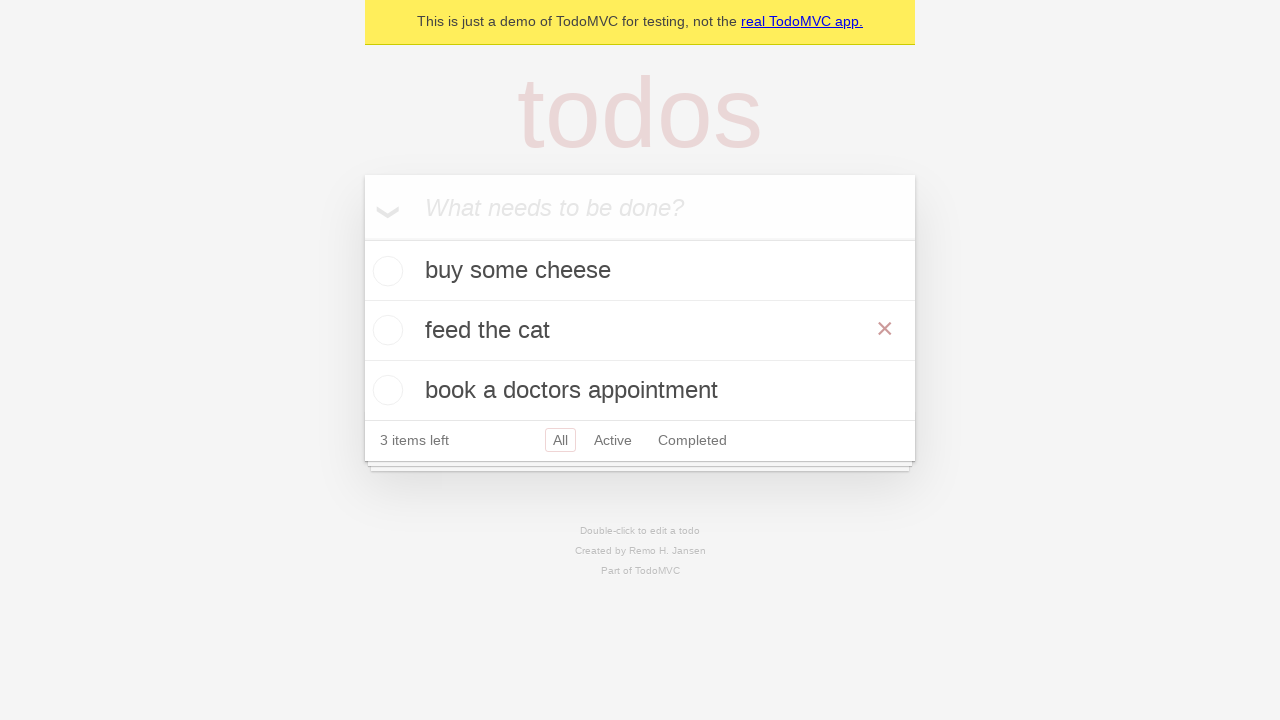